Tests that the Clear completed button displays correct text after marking an item complete

Starting URL: https://demo.playwright.dev/todomvc

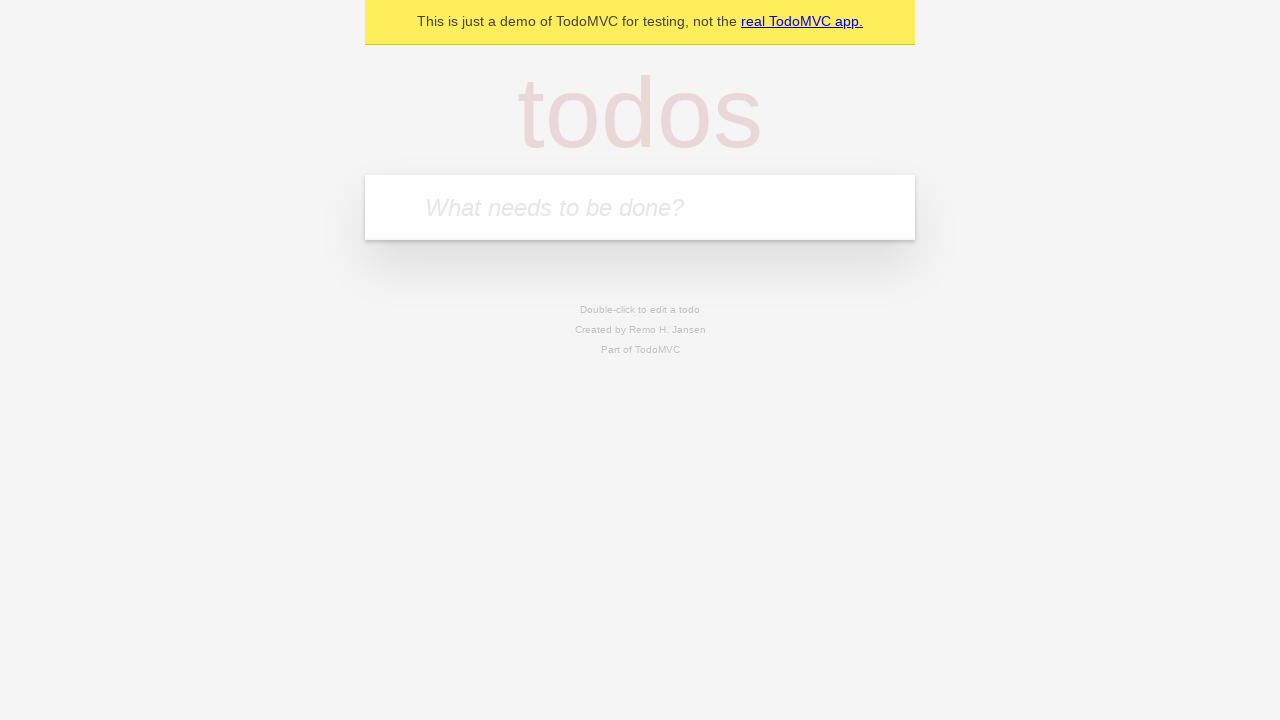

Filled todo input with 'buy some cheese' on internal:attr=[placeholder="What needs to be done?"i]
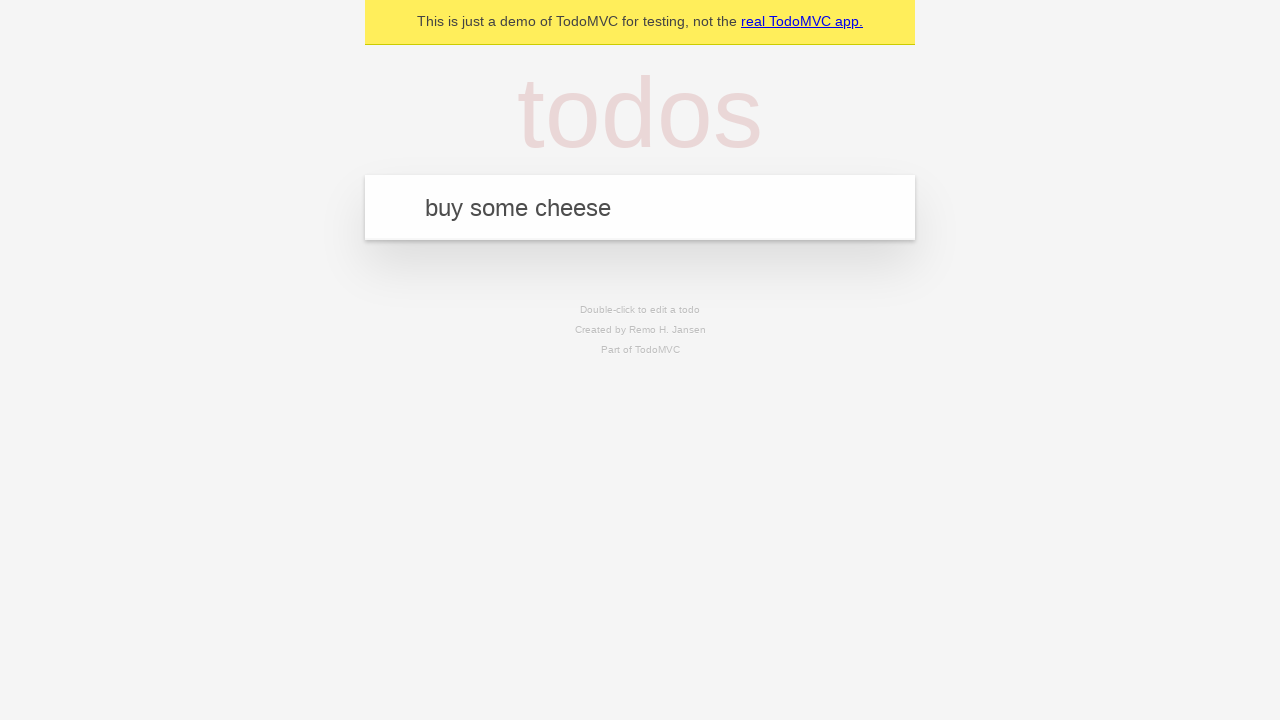

Pressed Enter to add first todo item on internal:attr=[placeholder="What needs to be done?"i]
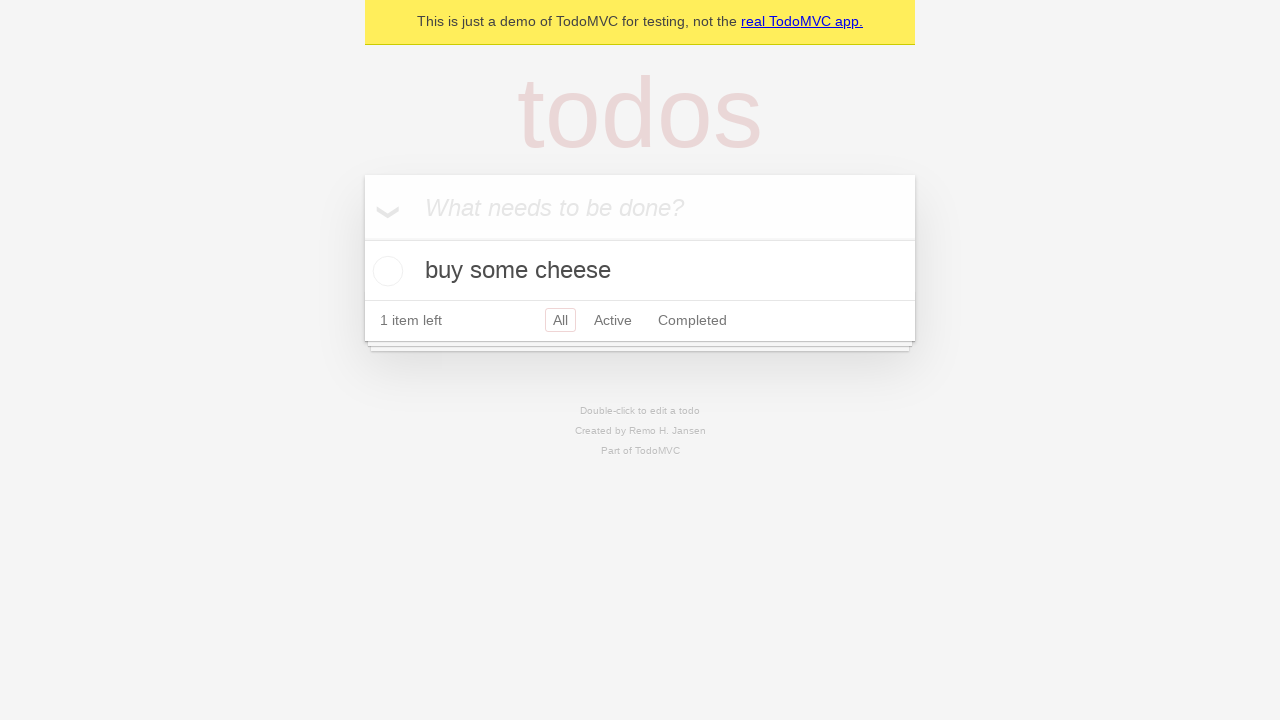

Filled todo input with 'feed the cat' on internal:attr=[placeholder="What needs to be done?"i]
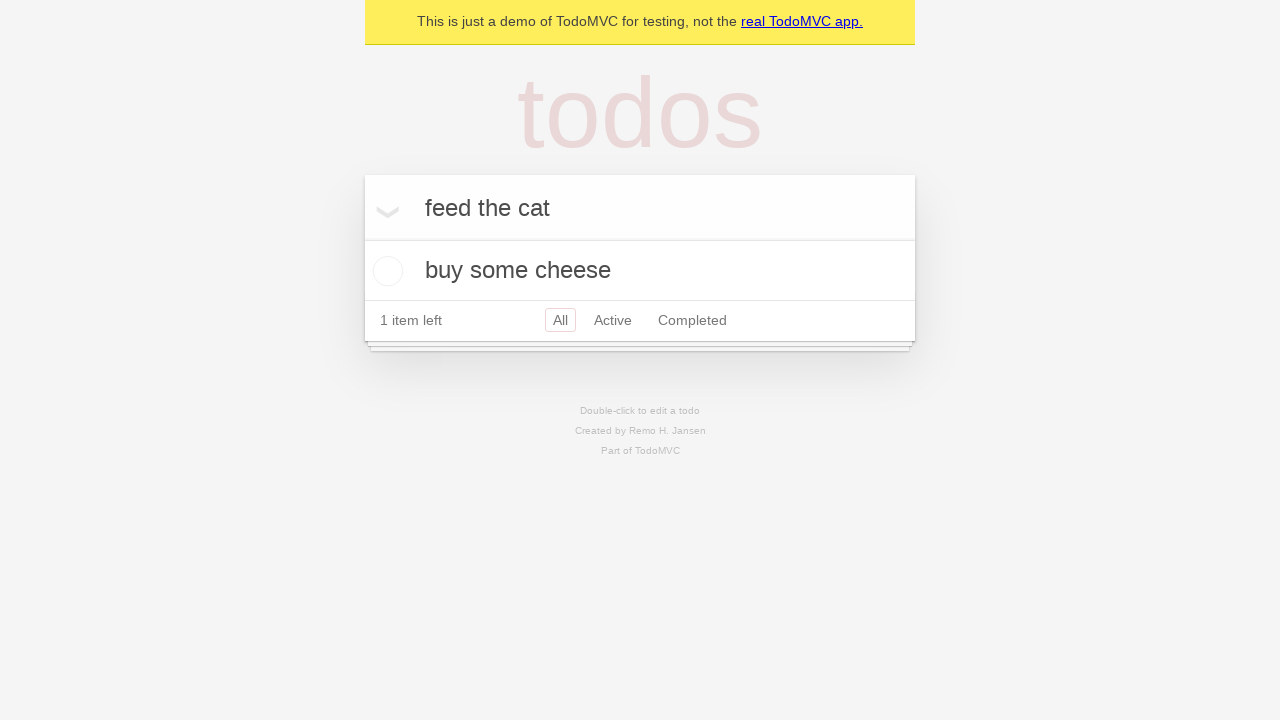

Pressed Enter to add second todo item on internal:attr=[placeholder="What needs to be done?"i]
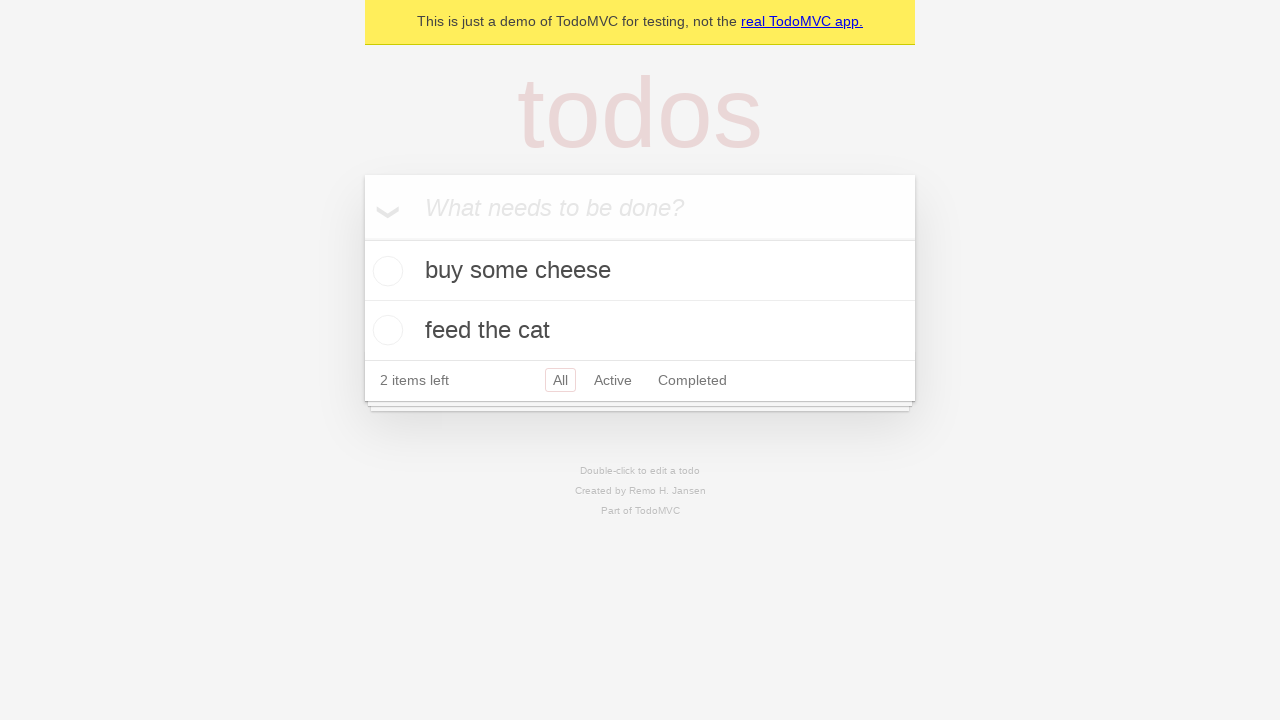

Filled todo input with 'book a doctors appointment' on internal:attr=[placeholder="What needs to be done?"i]
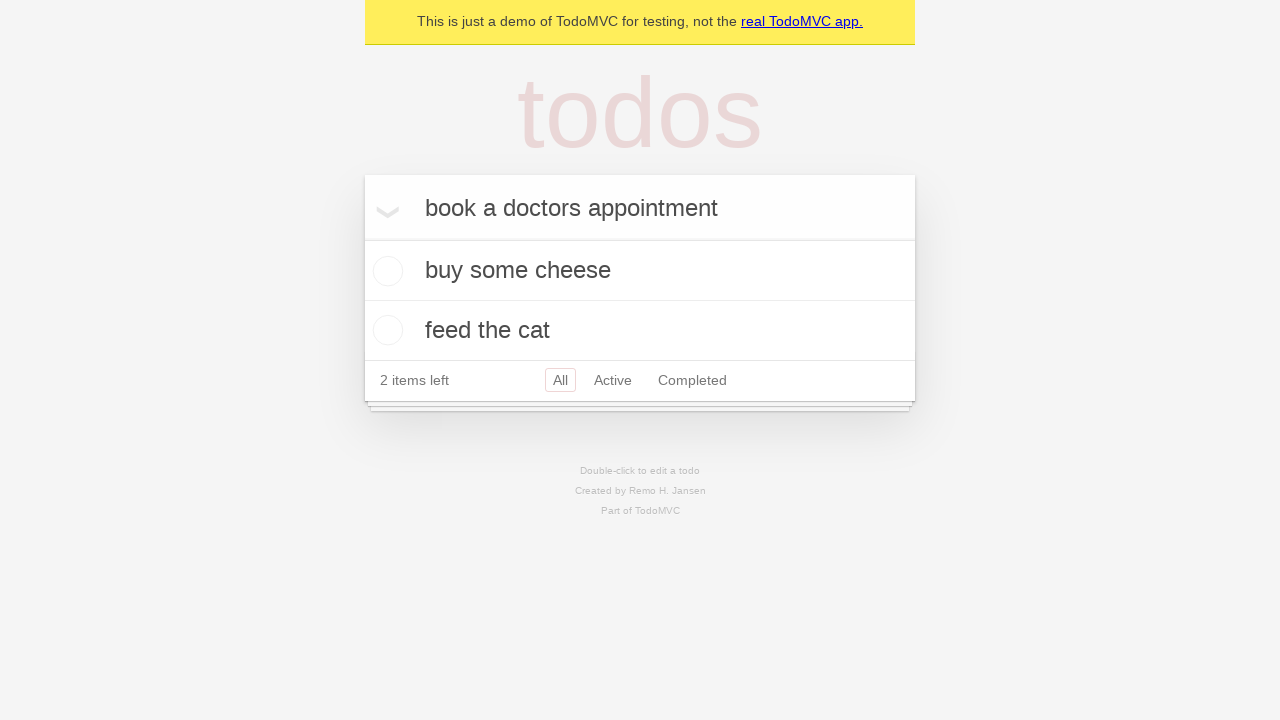

Pressed Enter to add third todo item on internal:attr=[placeholder="What needs to be done?"i]
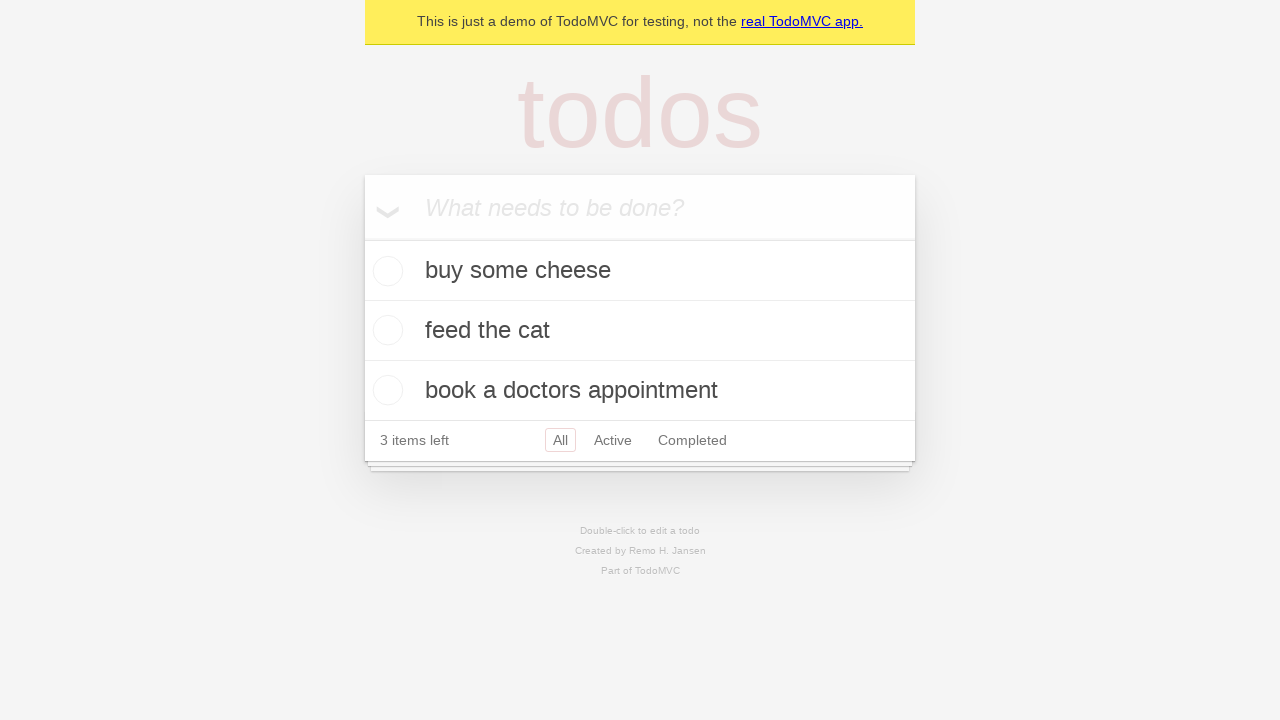

Todo items rendered on page
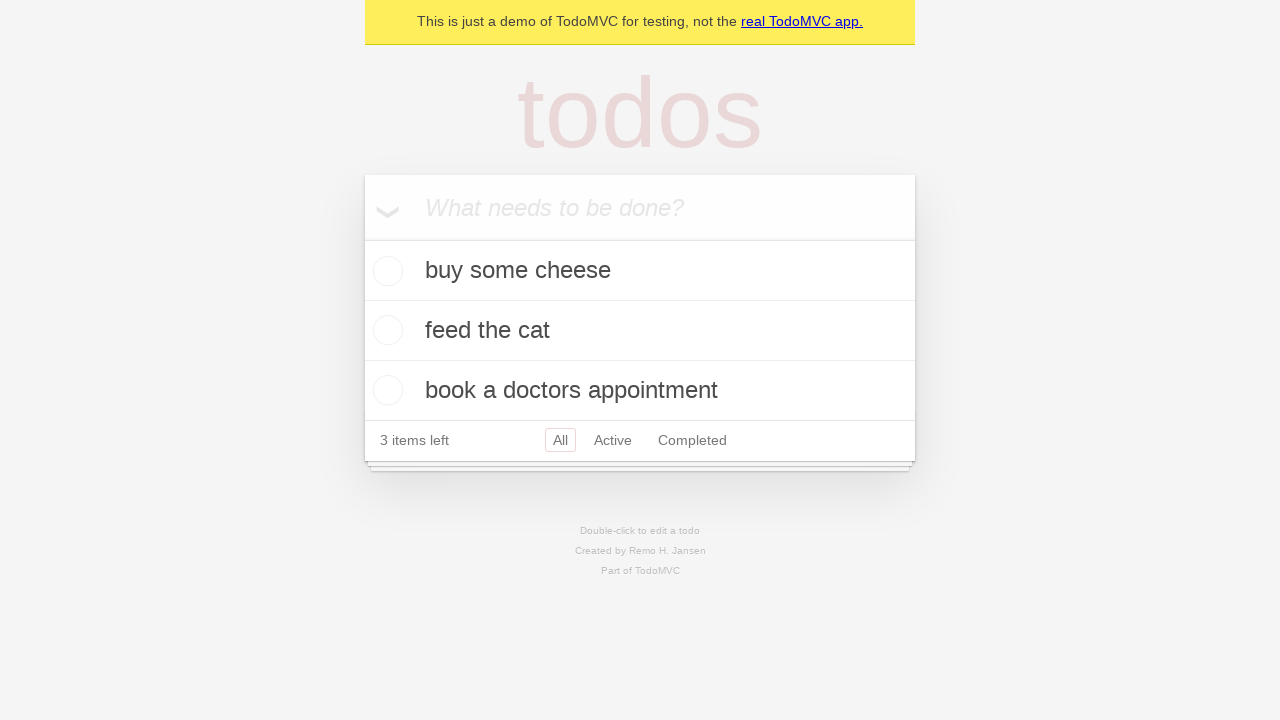

Marked first todo item as complete at (385, 271) on .todo-list li .toggle >> nth=0
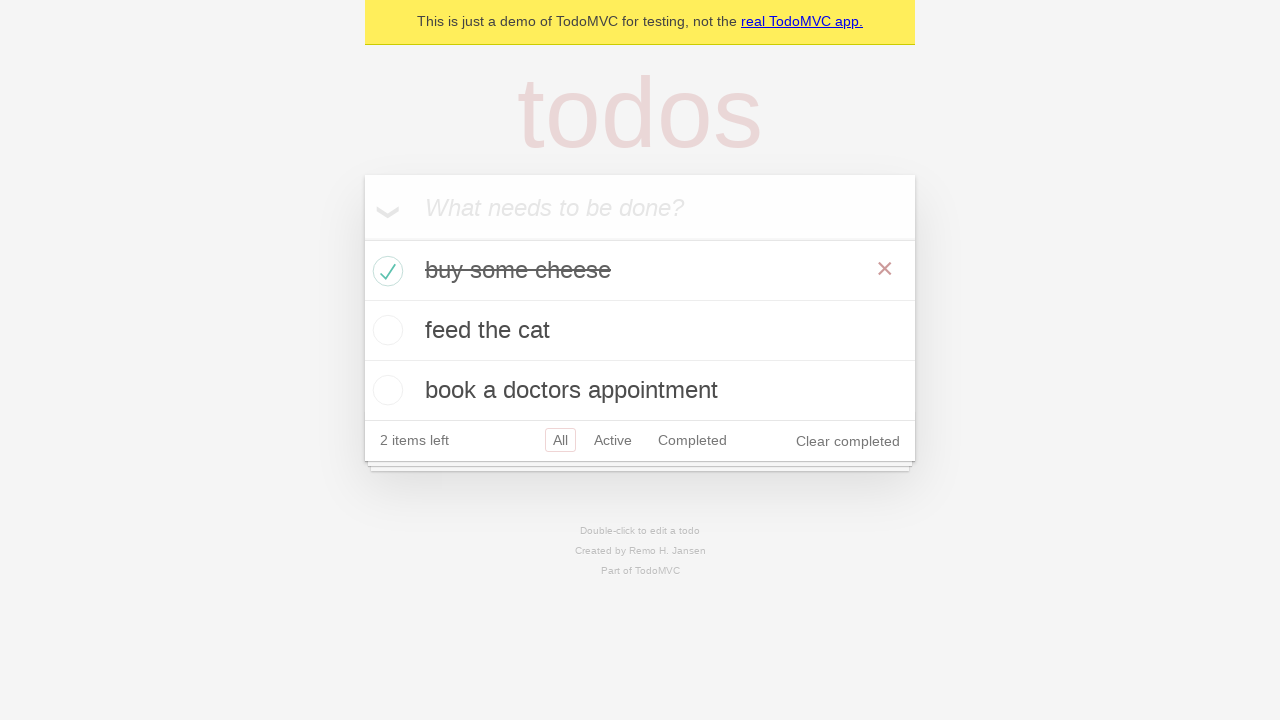

Clear completed button appeared after marking item complete
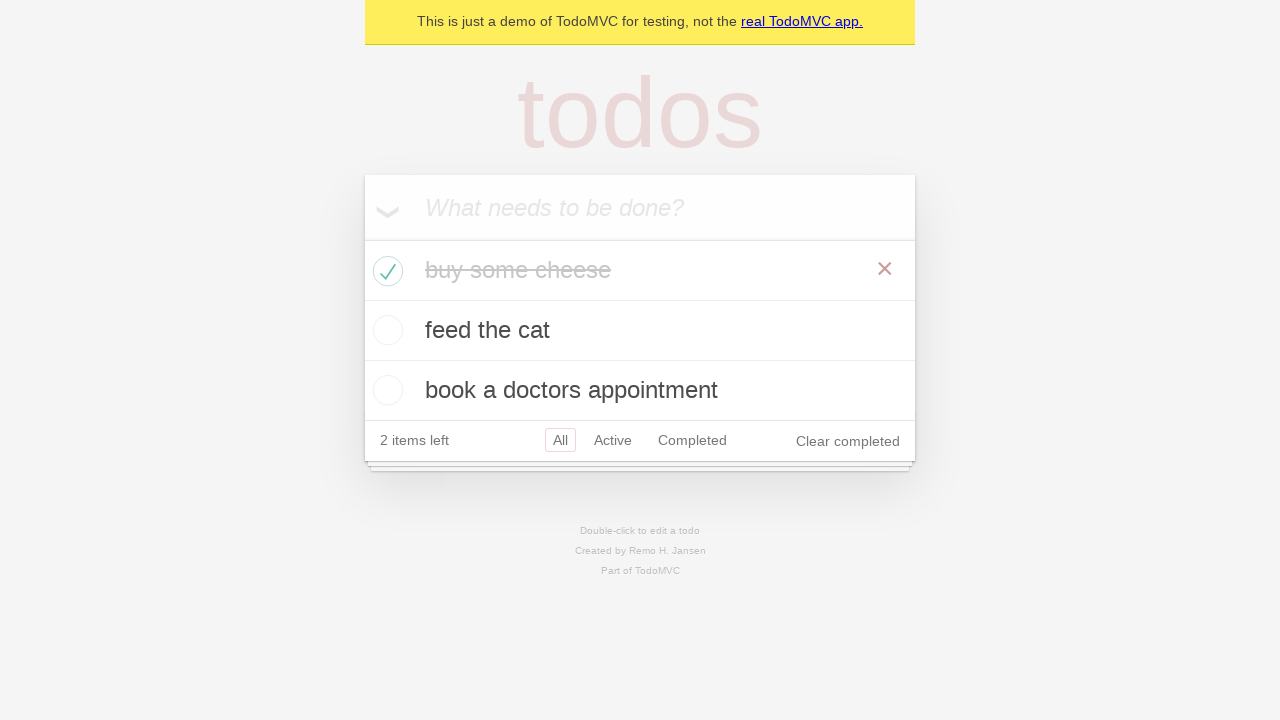

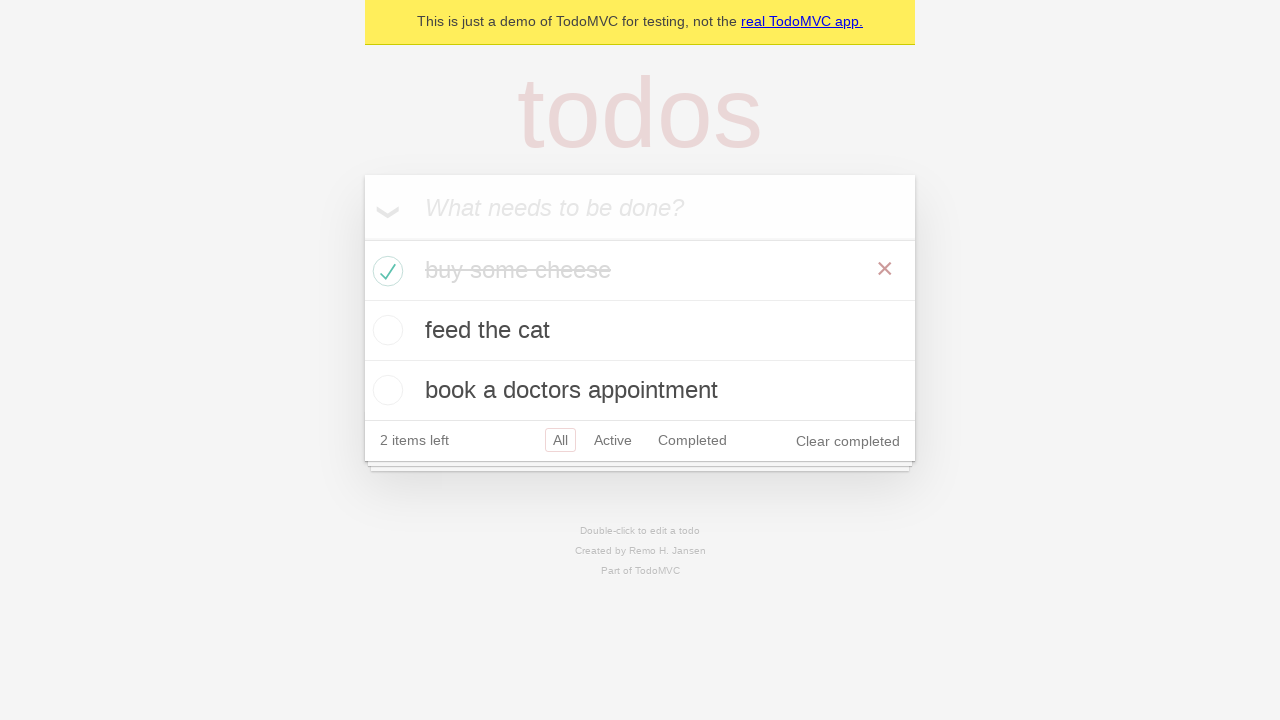